Tests multiple windows functionality by clicking a link that opens a new window and verifying the new window's title

Starting URL: https://the-internet.herokuapp.com/windows

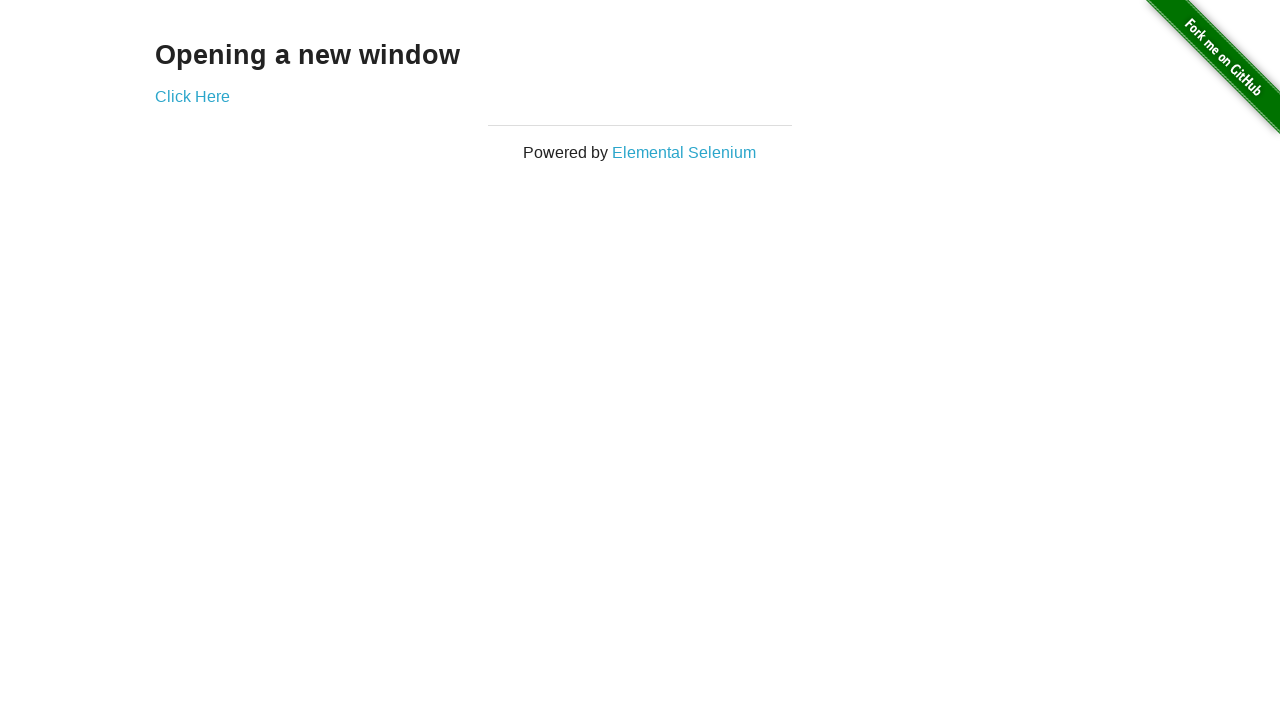

Set up listener for new page and clicked link that opens new window at (192, 96) on #content a
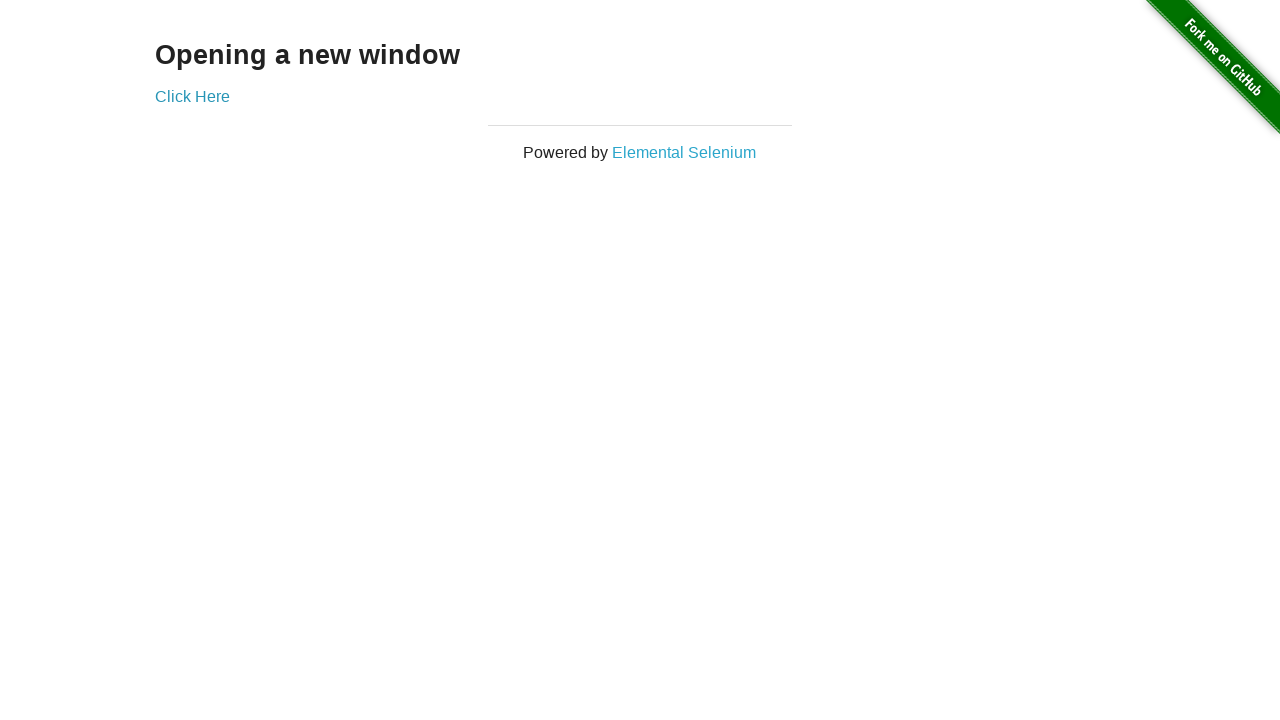

Retrieved new page/window object
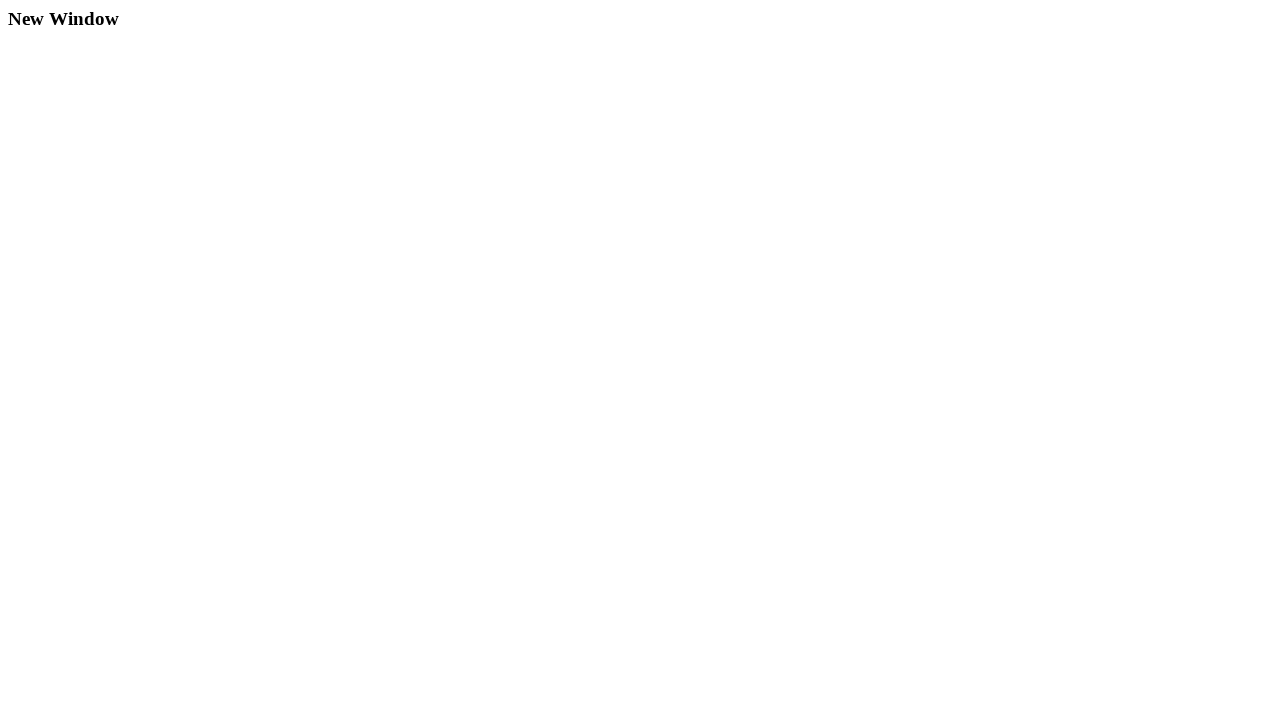

New page loaded successfully
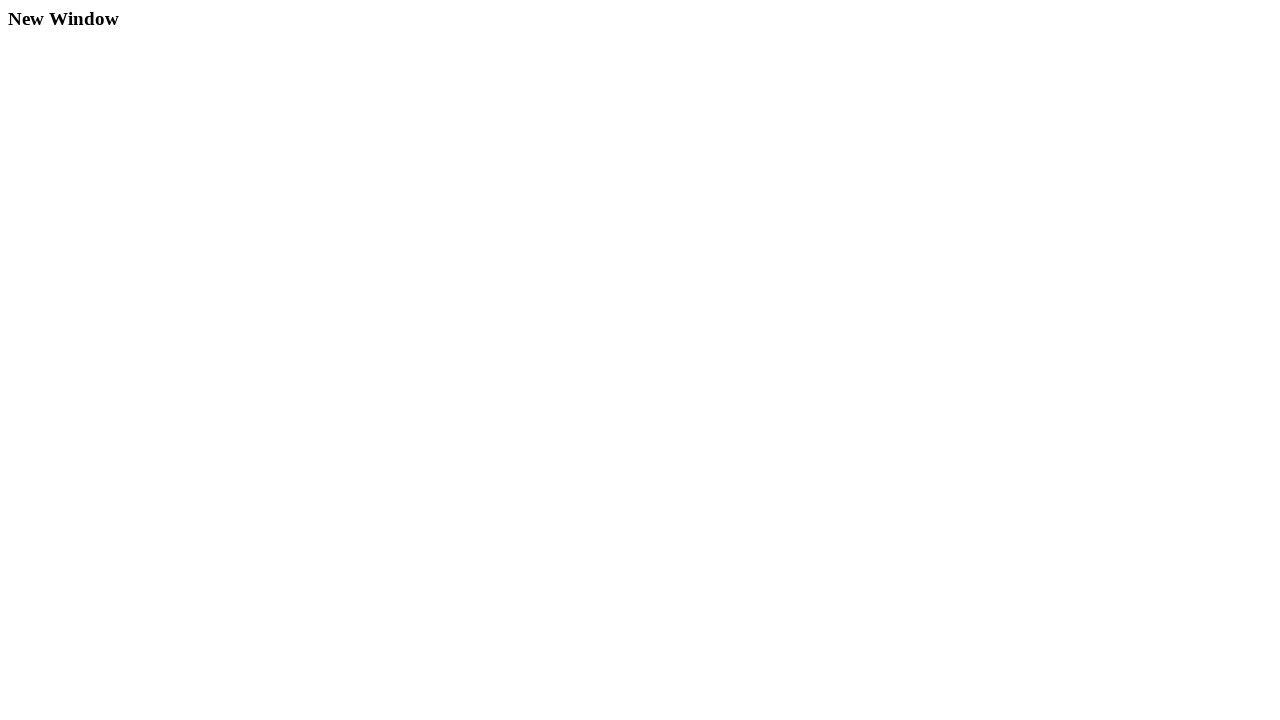

Verified new window title is 'New Window'
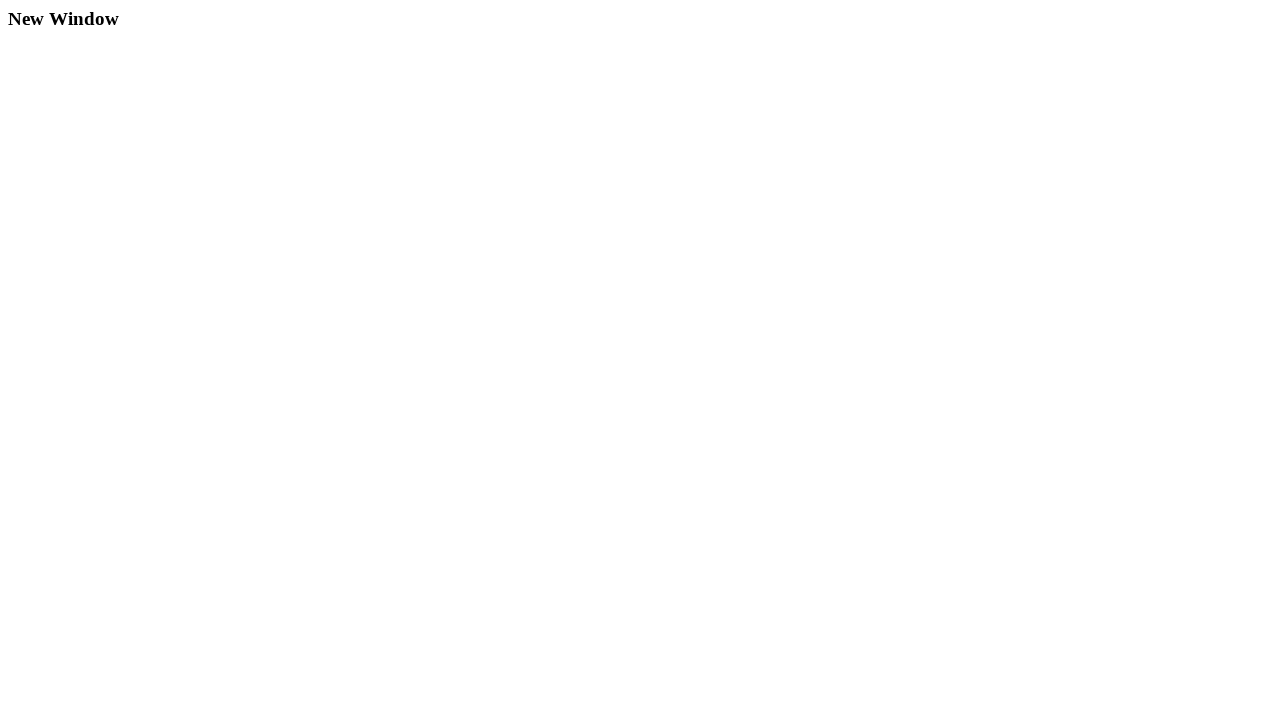

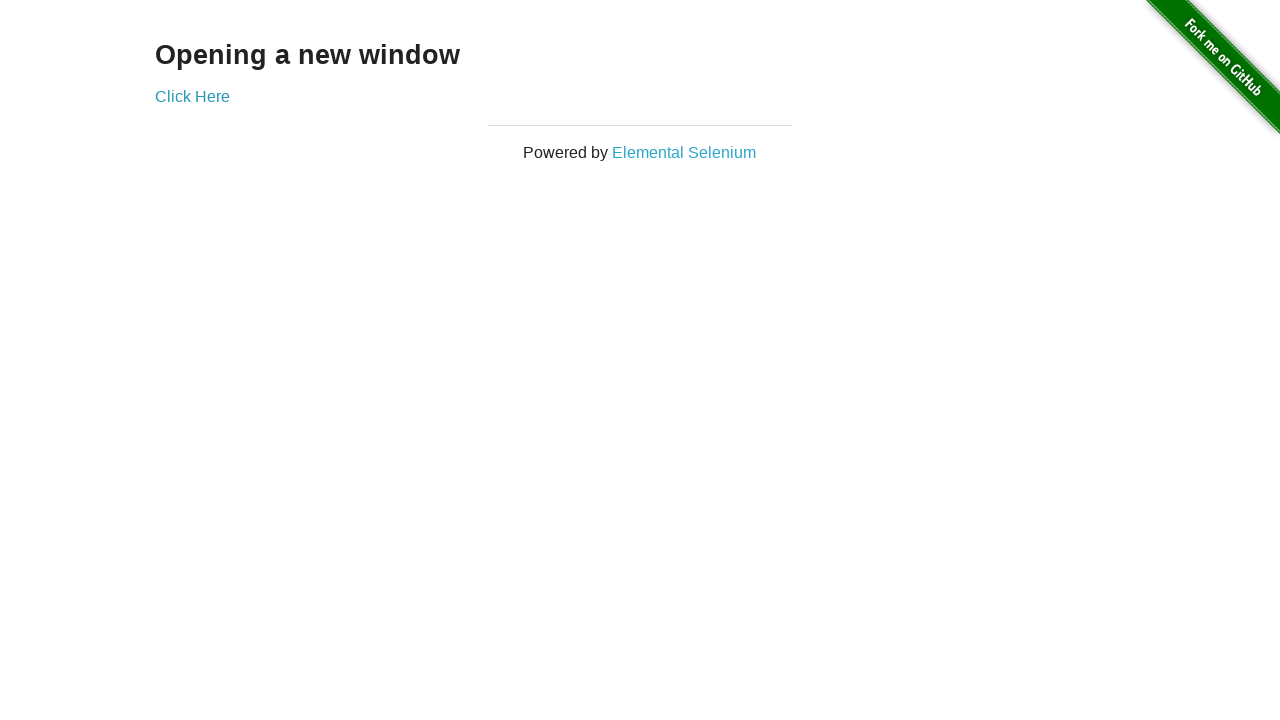